Tests a slow calculator web application by setting a delay value, performing an addition operation (7 + 8), and verifying the result displays 15

Starting URL: https://bonigarcia.dev/selenium-webdriver-java/slow-calculator.html

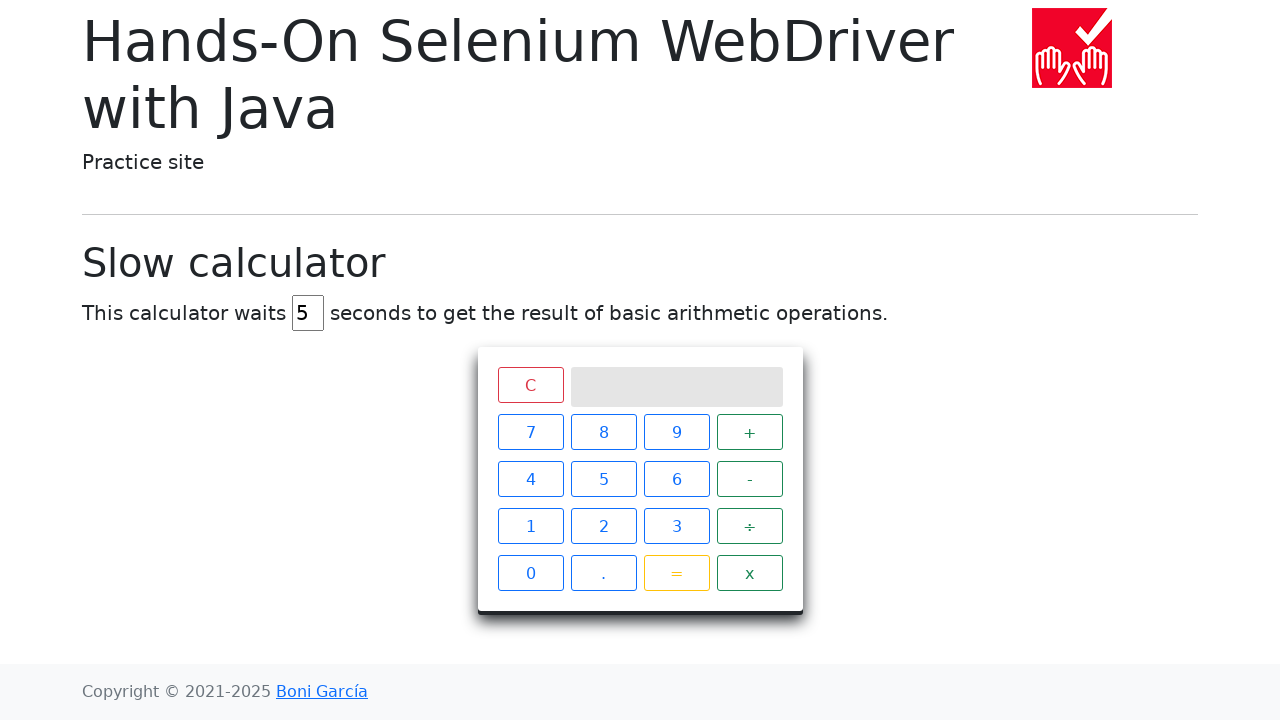

Cleared the delay input field on #delay
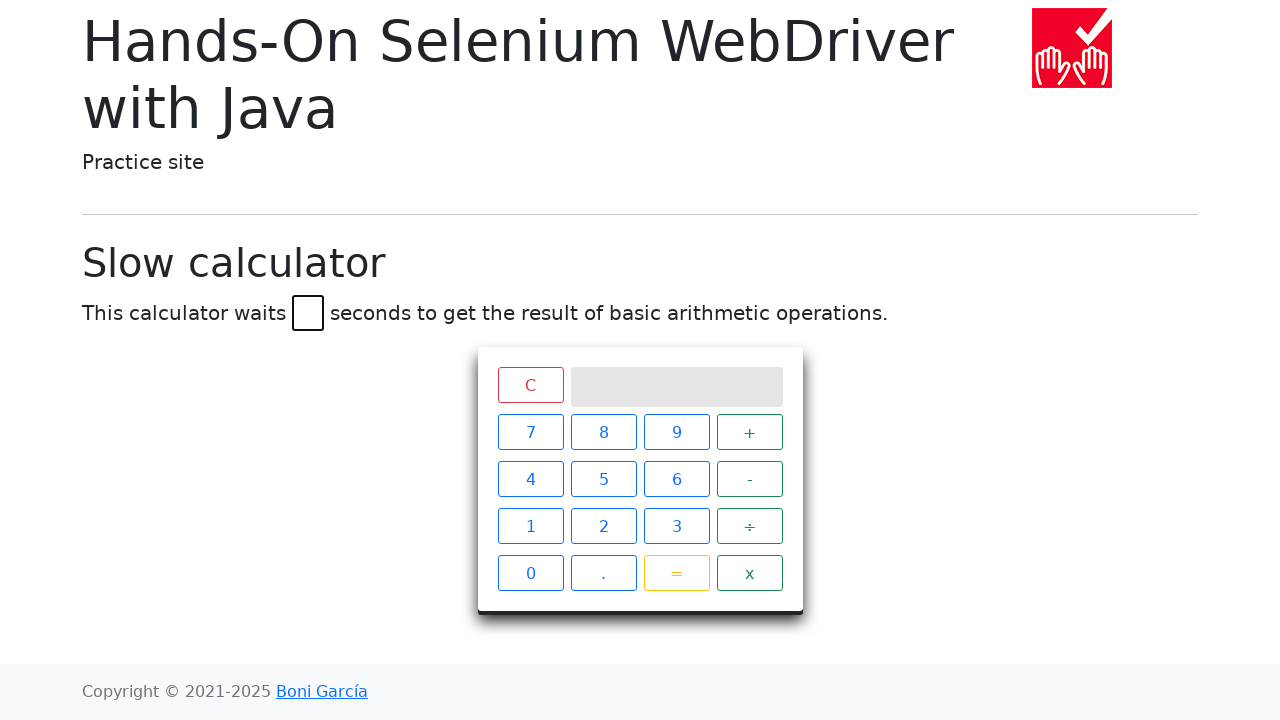

Set delay to 45 seconds on #delay
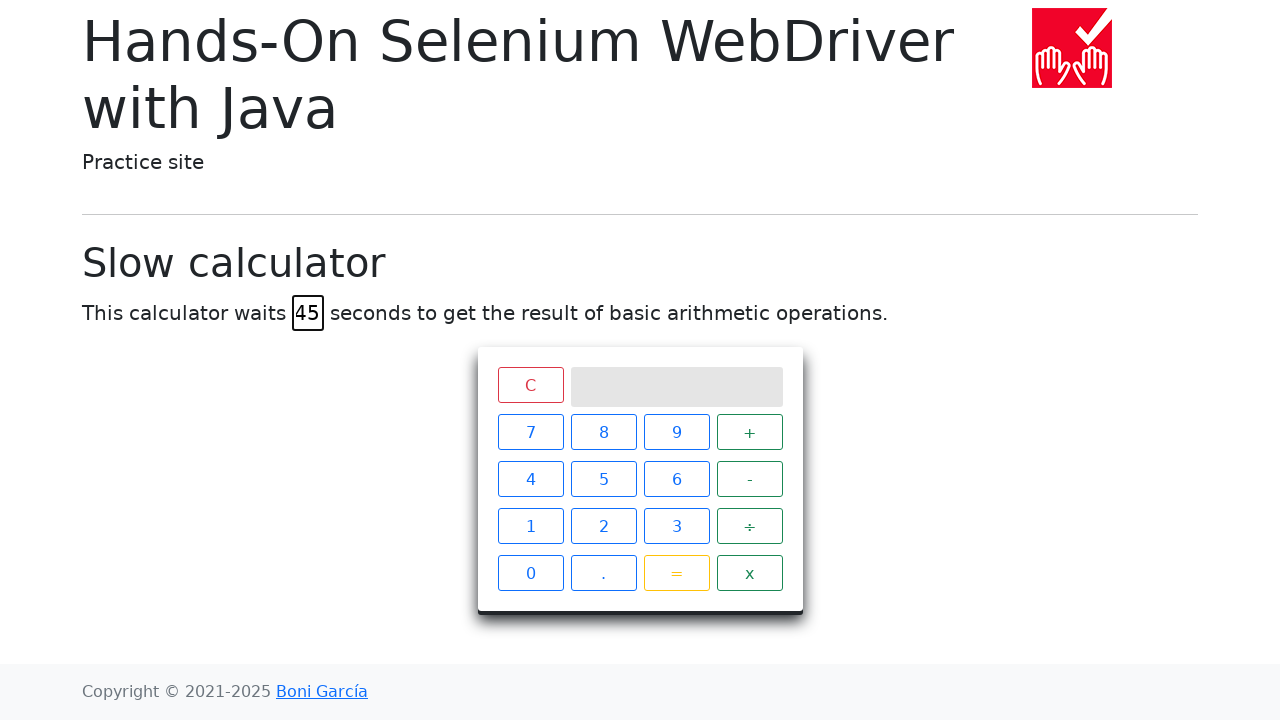

Clicked button '7' at (530, 432) on xpath=//span[contains(@class, 'btn') and normalize-space()='7'] | //button[.//sp
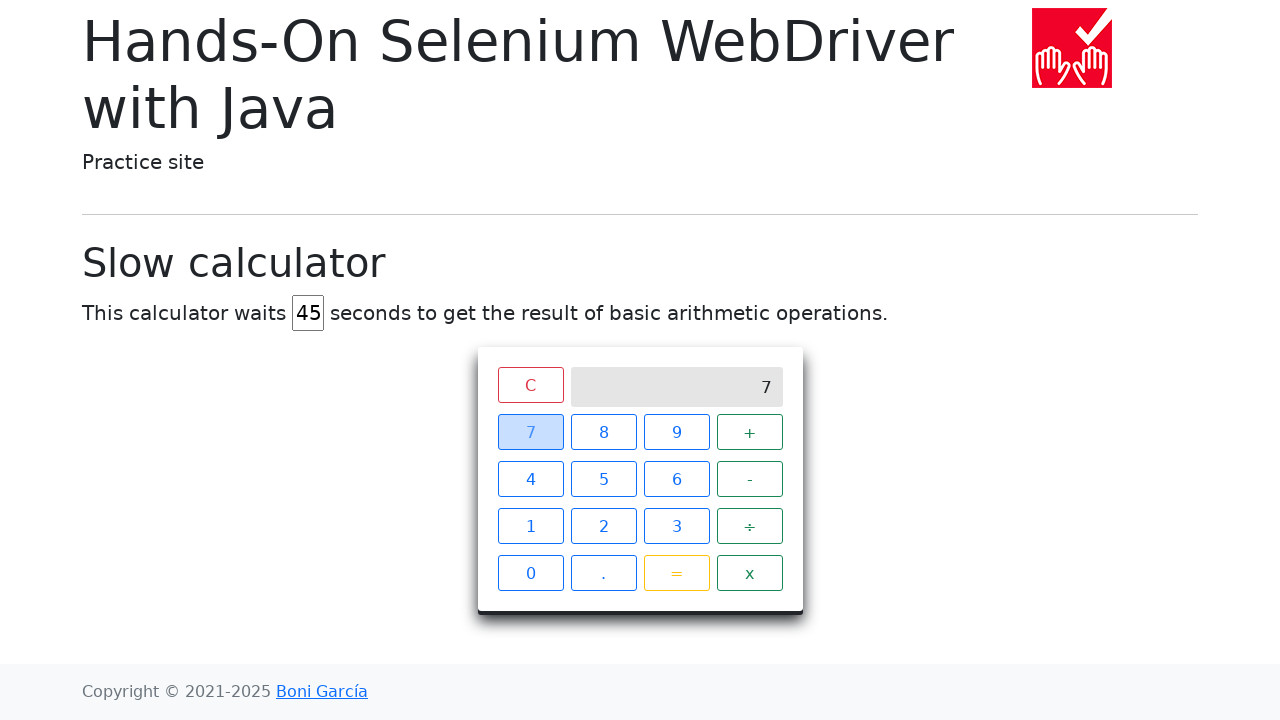

Clicked button '+' at (750, 432) on xpath=//span[contains(@class, 'btn') and normalize-space()='+'] | //button[.//sp
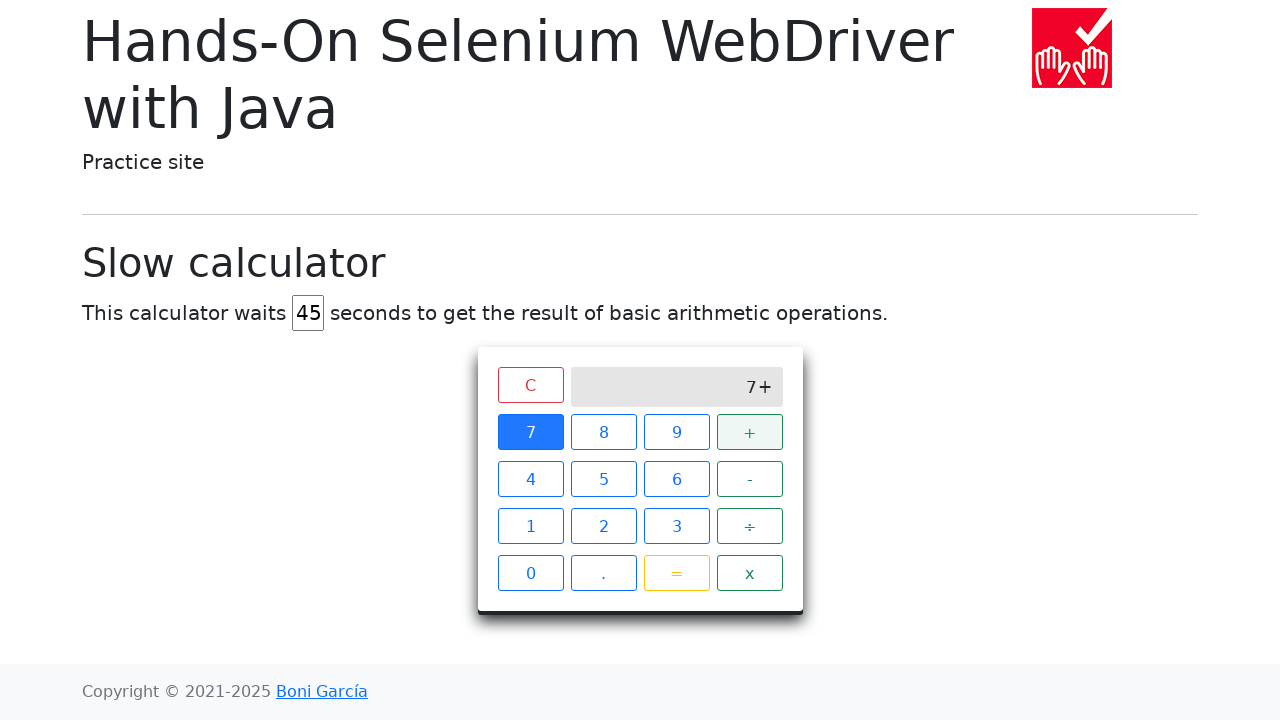

Clicked button '8' at (604, 432) on xpath=//span[contains(@class, 'btn') and normalize-space()='8'] | //button[.//sp
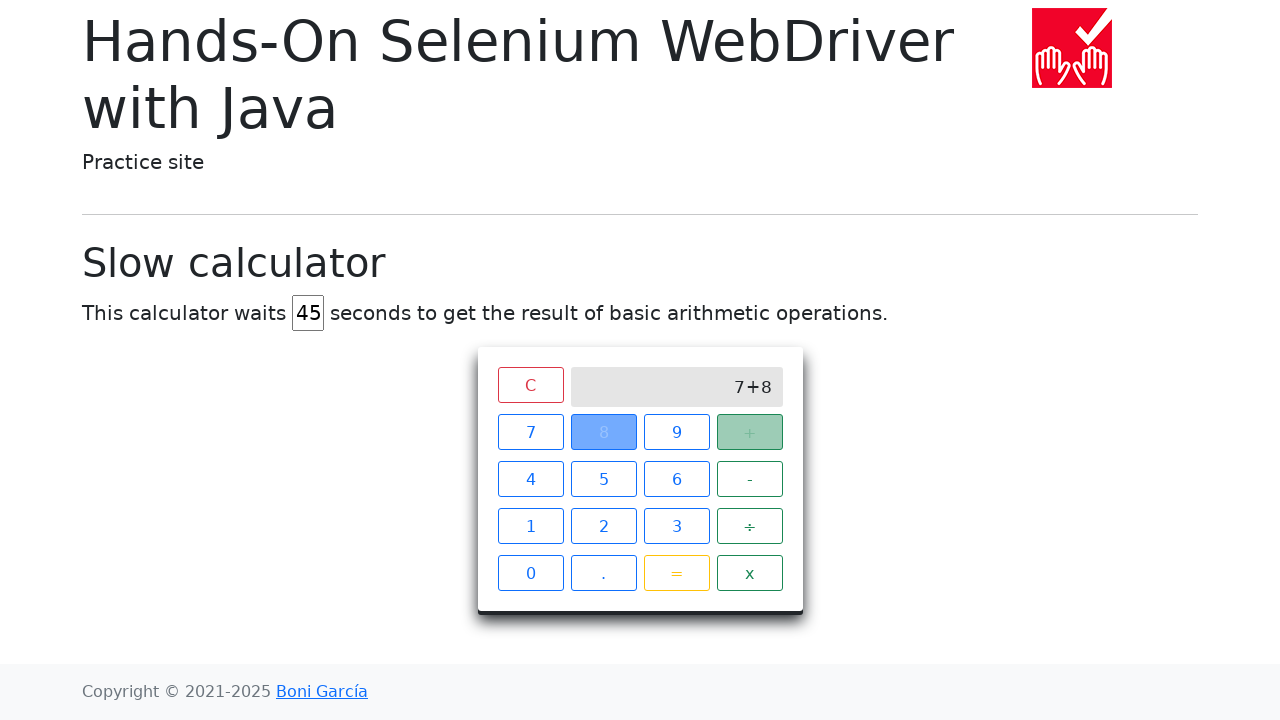

Clicked button '=' at (676, 573) on xpath=//span[contains(@class, 'btn') and normalize-space()='='] | //button[.//sp
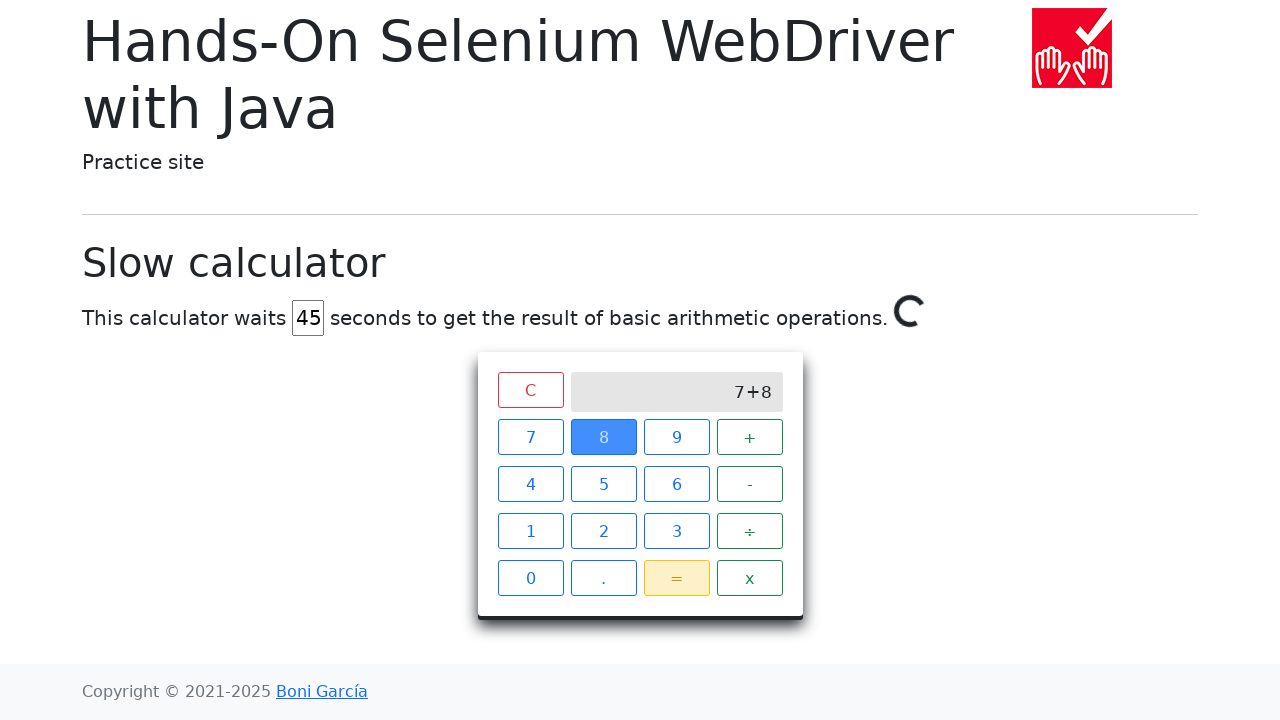

Verified result '15' displayed on calculator screen
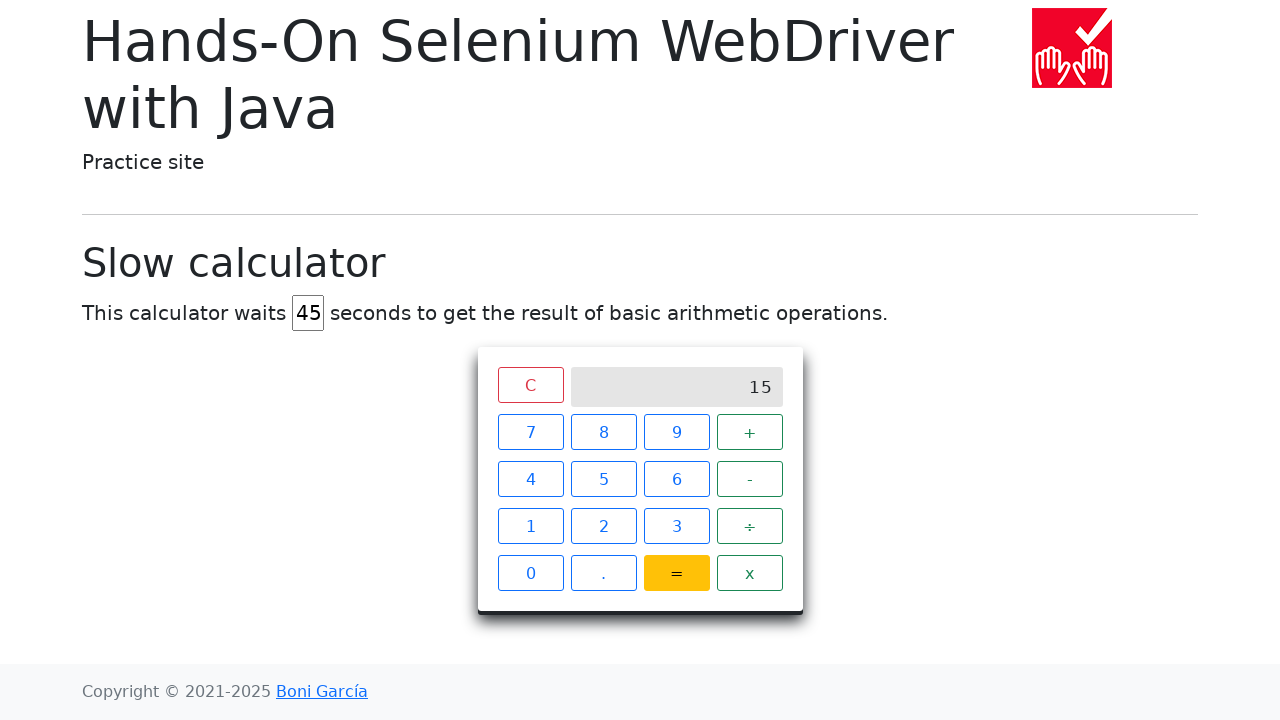

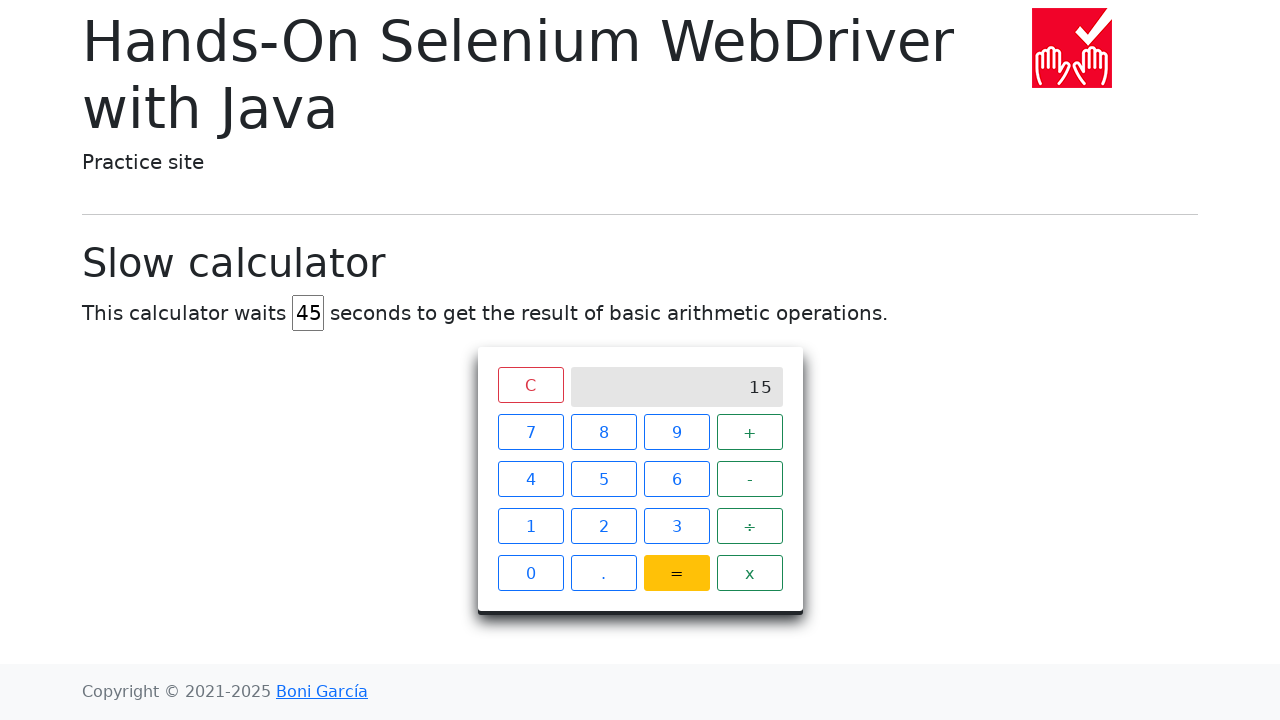